Tests clearing completed tasks from the all tasks view

Starting URL: https://todomvc4tasj.herokuapp.com/#/

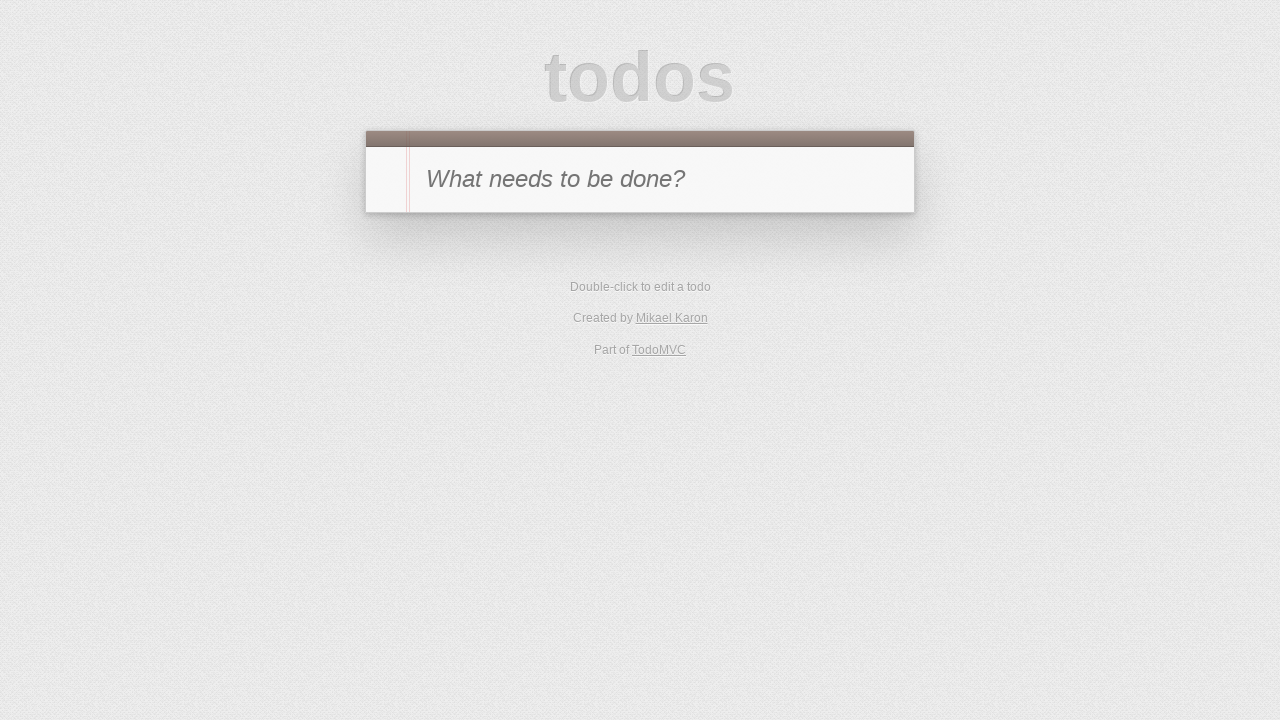

Set up localStorage with mixed completed and incomplete tasks
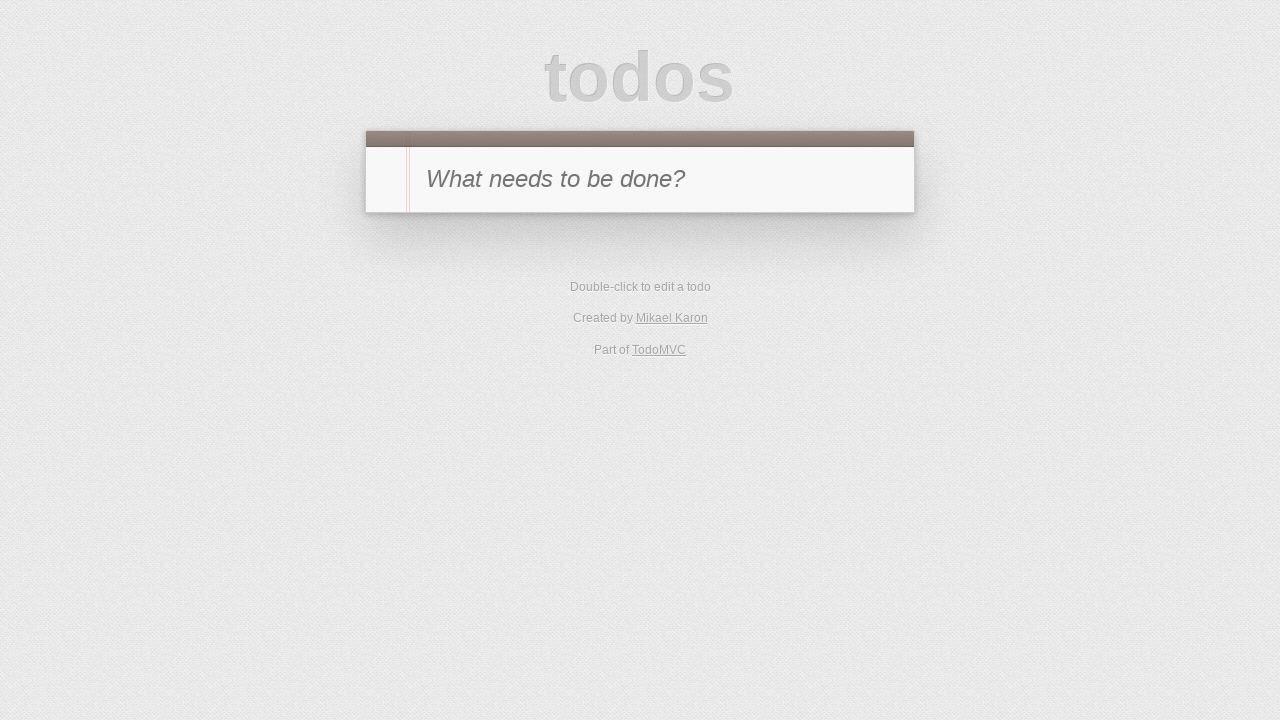

Reloaded page to apply localStorage changes
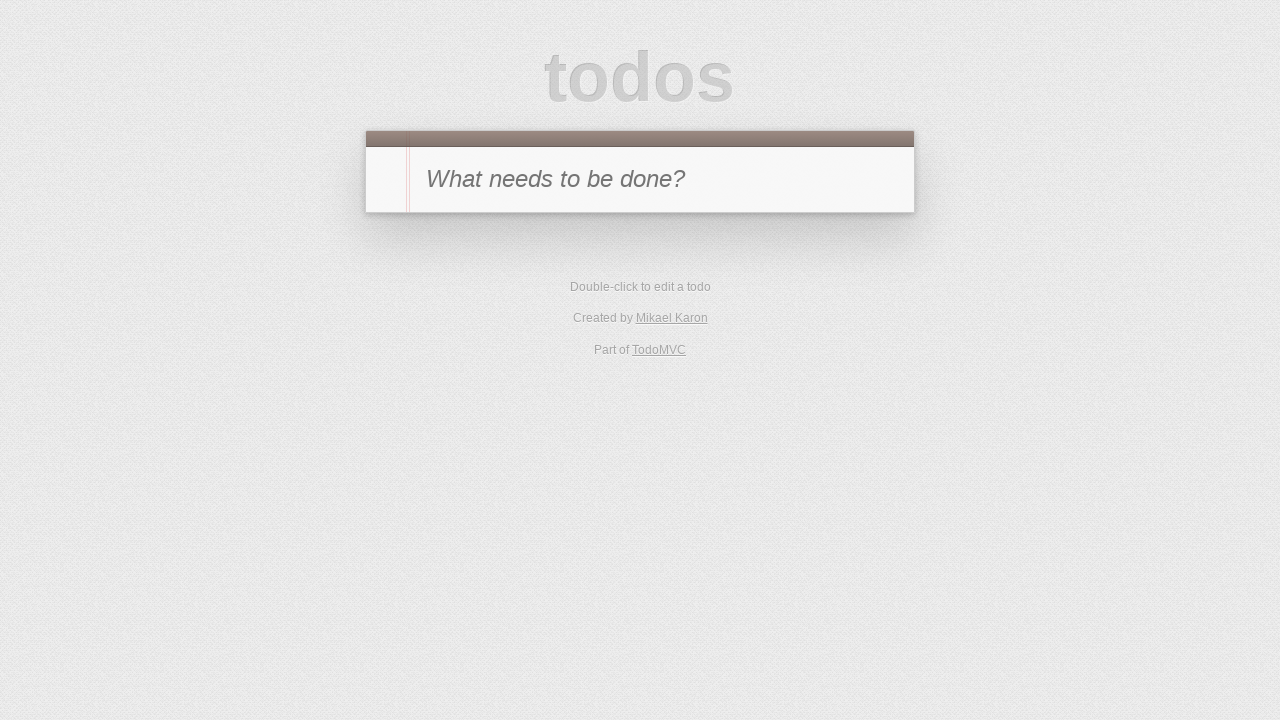

Clicked 'Clear completed' button to remove completed tasks at (850, 412) on #clear-completed
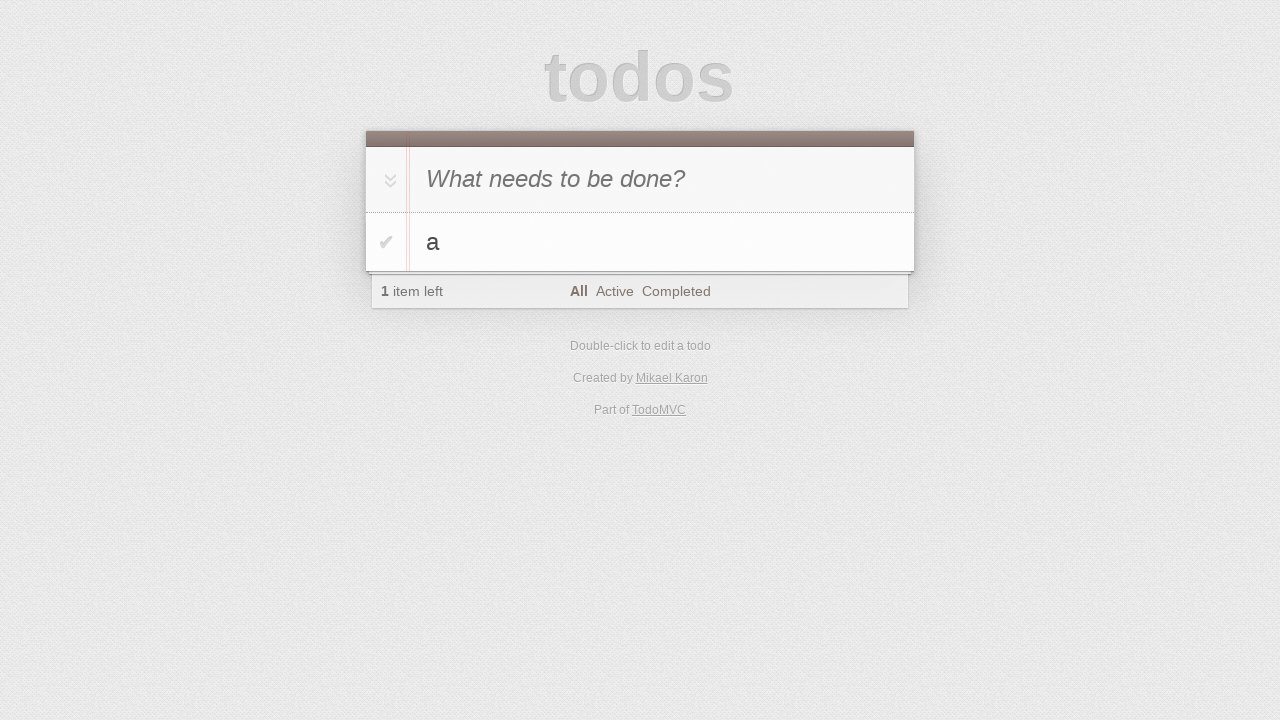

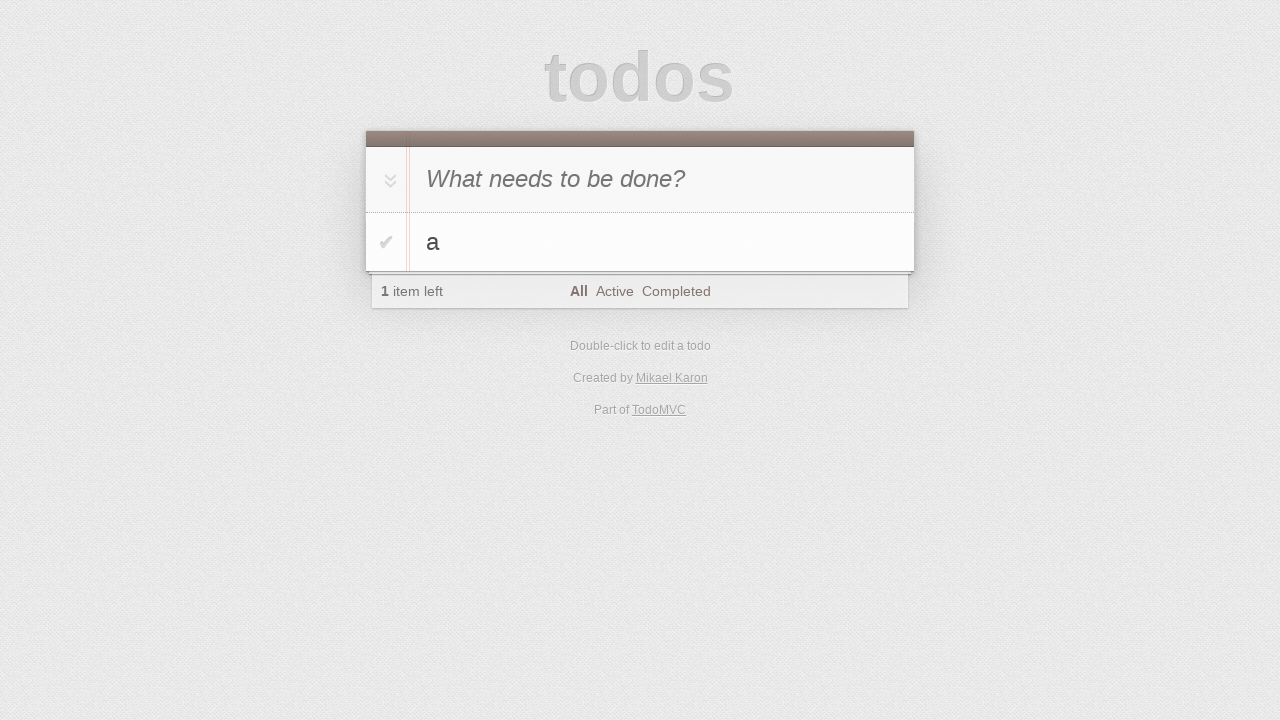